Tests bank manager functionality to add a new customer by filling in first name, last name, and post code fields, then verifying the success dialog

Starting URL: https://www.globalsqa.com/angularJs-protractor/BankingProject/#/login

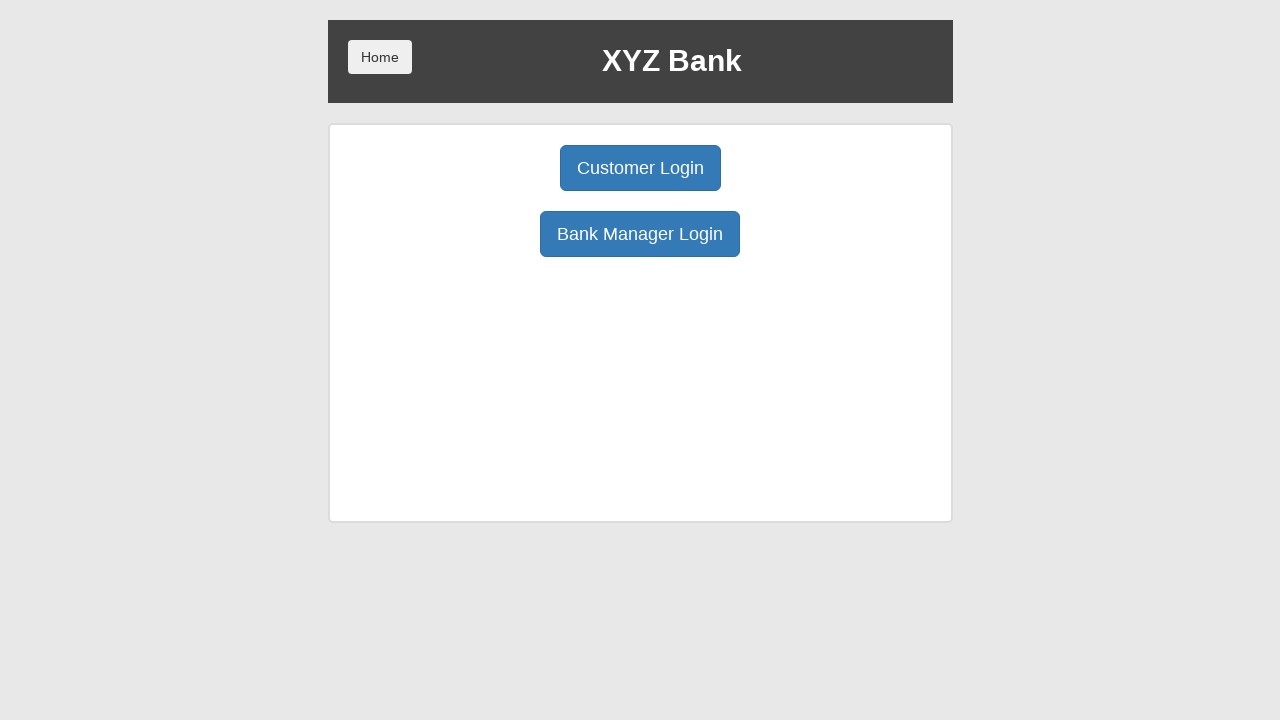

Clicked Bank Manager button at (640, 234) on button[ng-click="manager()"]
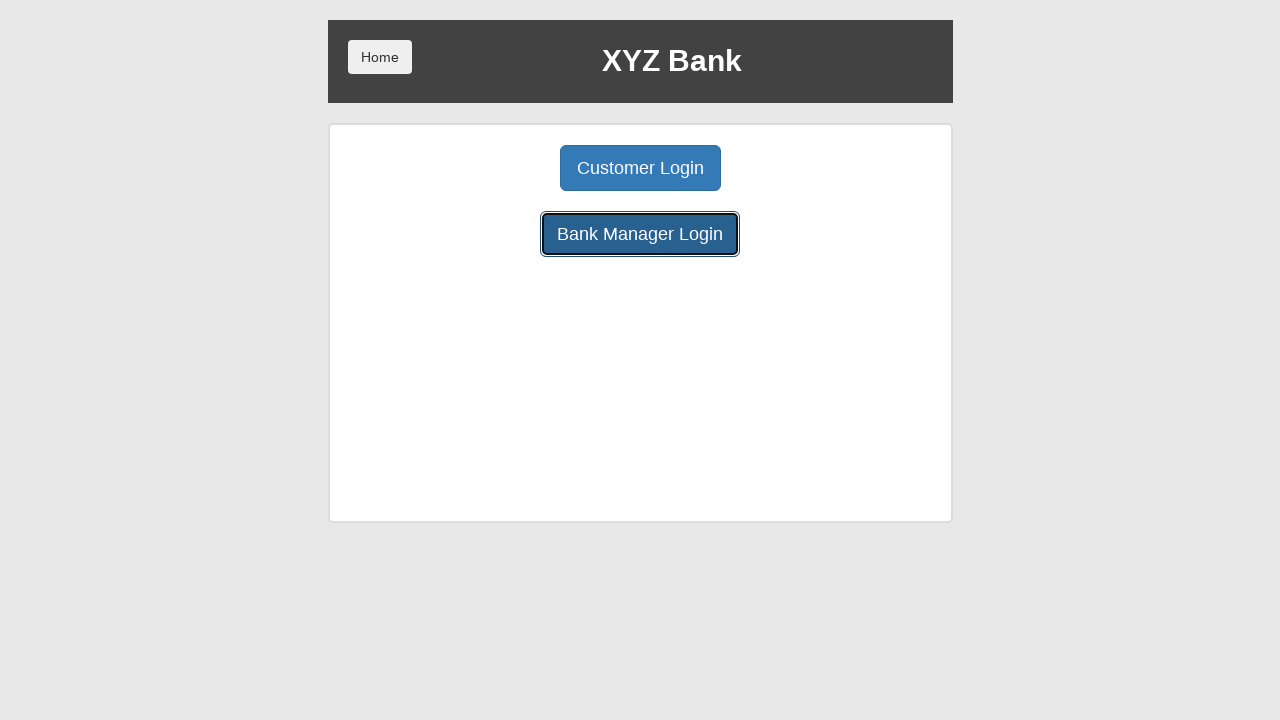

Clicked Add Customer button at (502, 168) on button[ng-click="addCust()"]
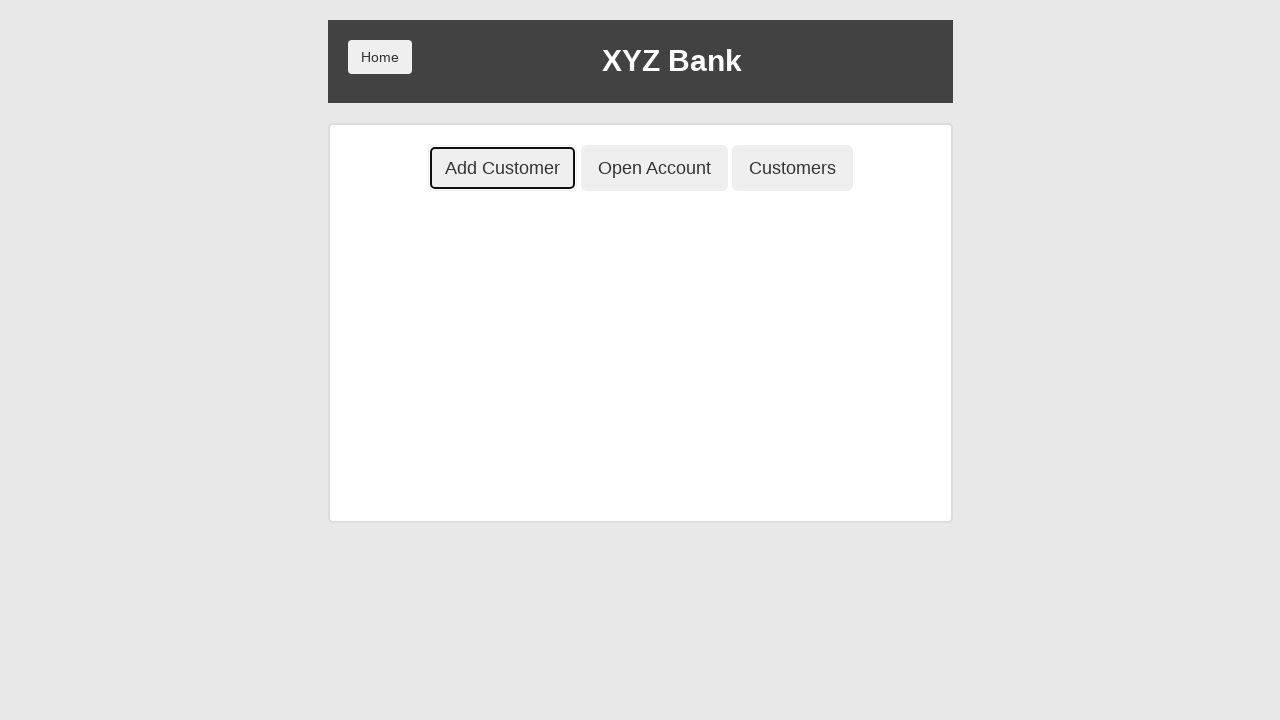

Filled first name field with 'Marcus' on input[ng-model="fName"]
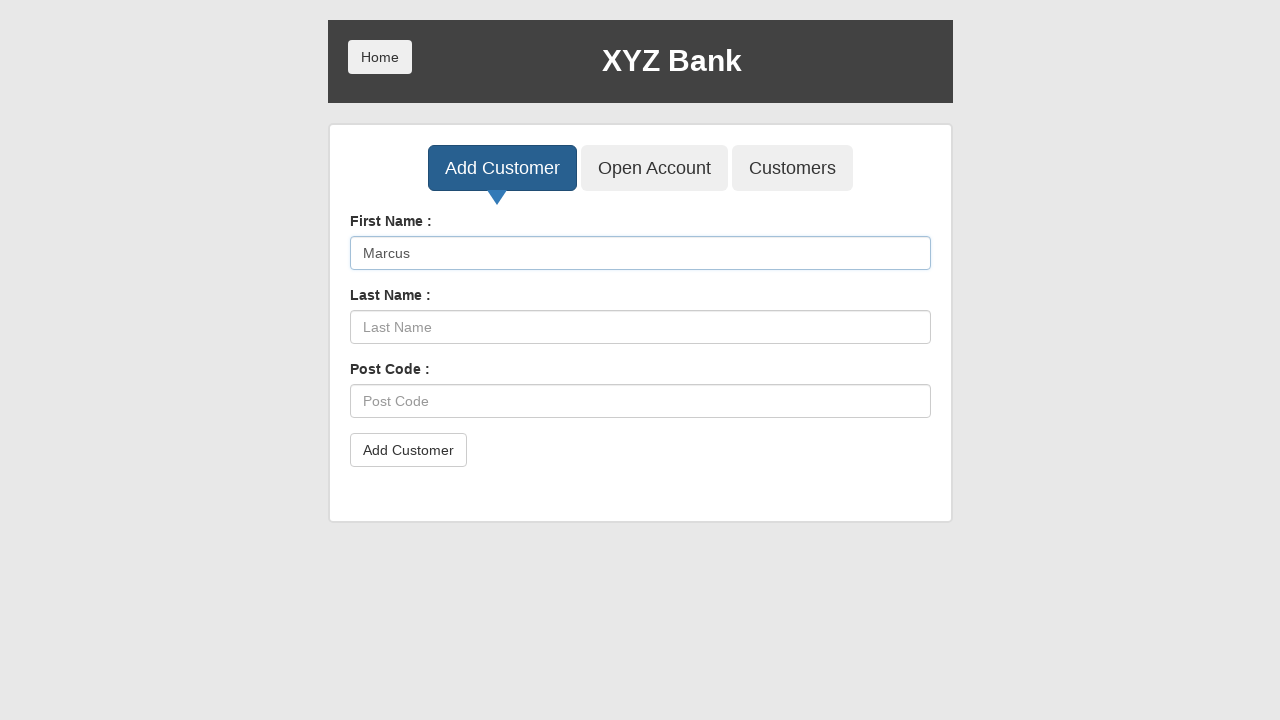

Filled last name field with 'Thompson' on input[ng-model="lName"]
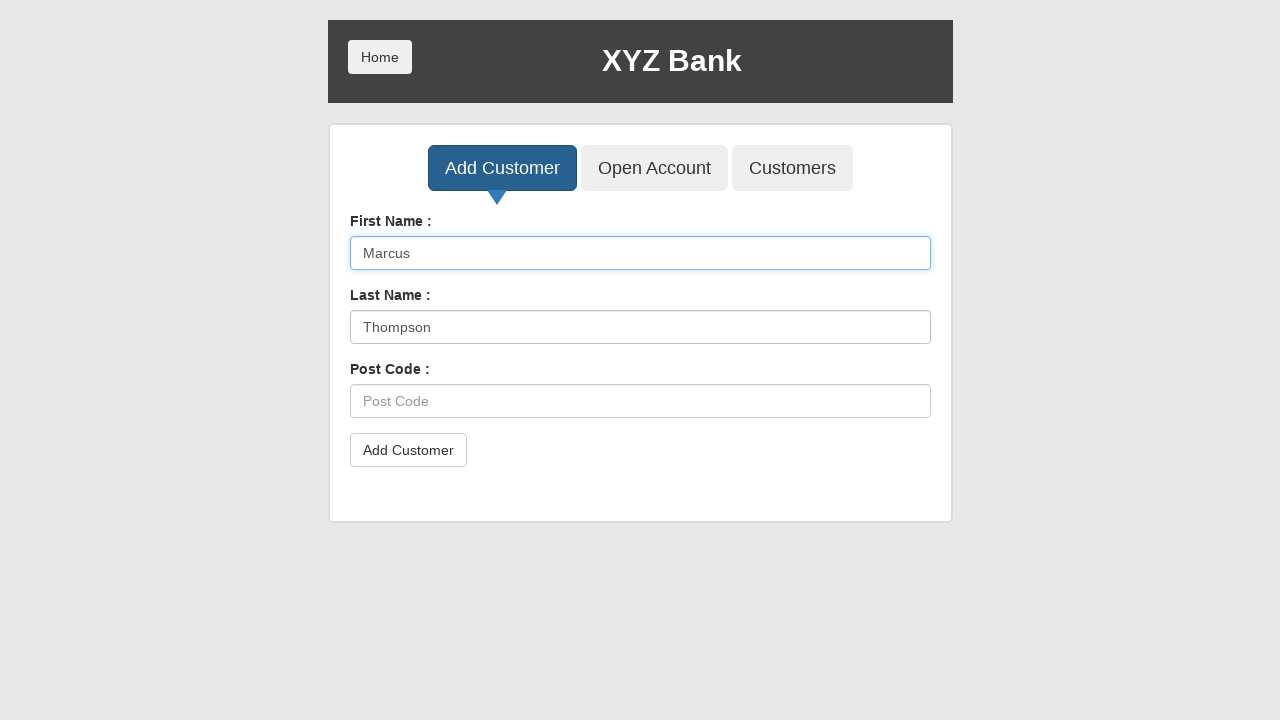

Filled post code field with '12345' on input[ng-model="postCd"]
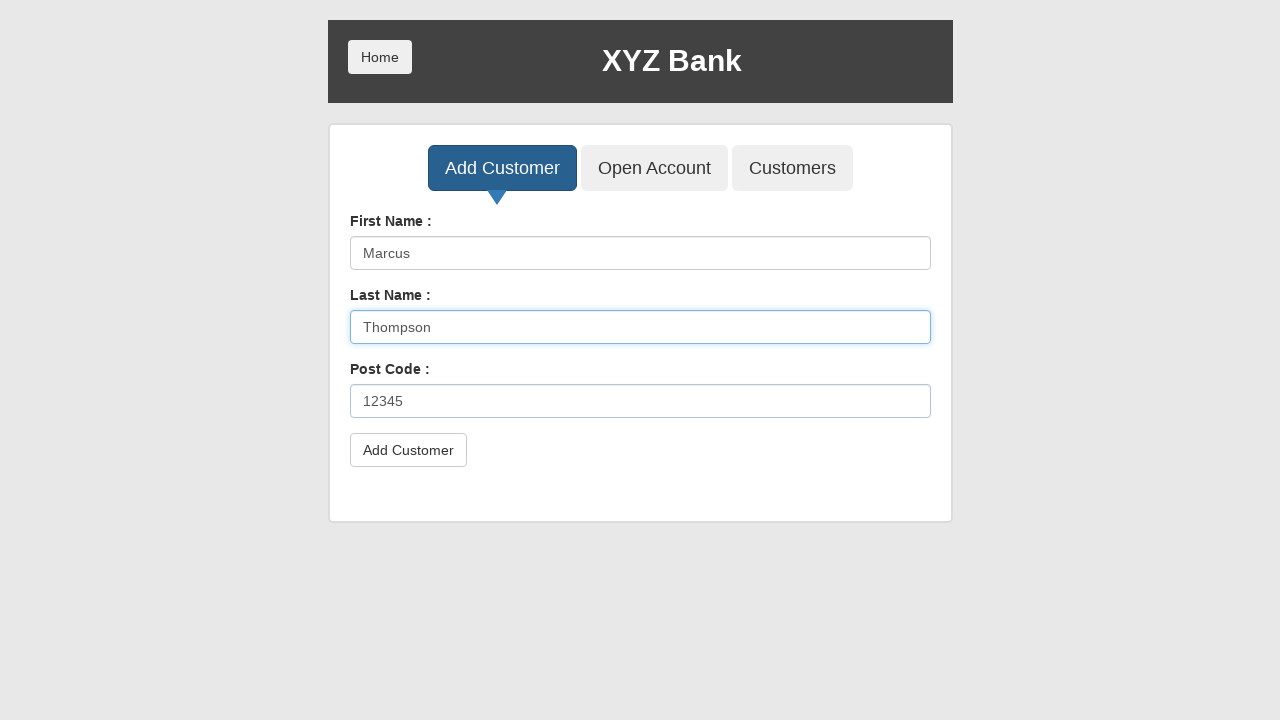

Set up dialog handler to dismiss alerts
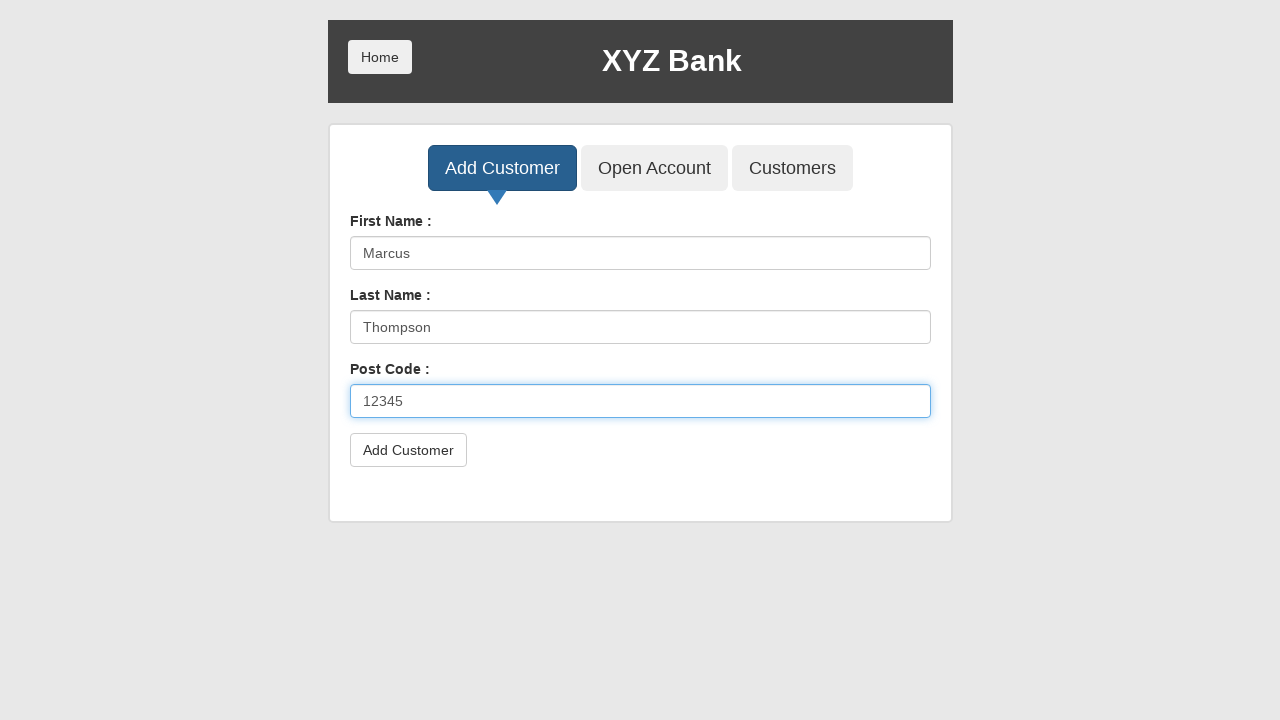

Clicked submit button to add customer at (408, 450) on button[type="submit"]
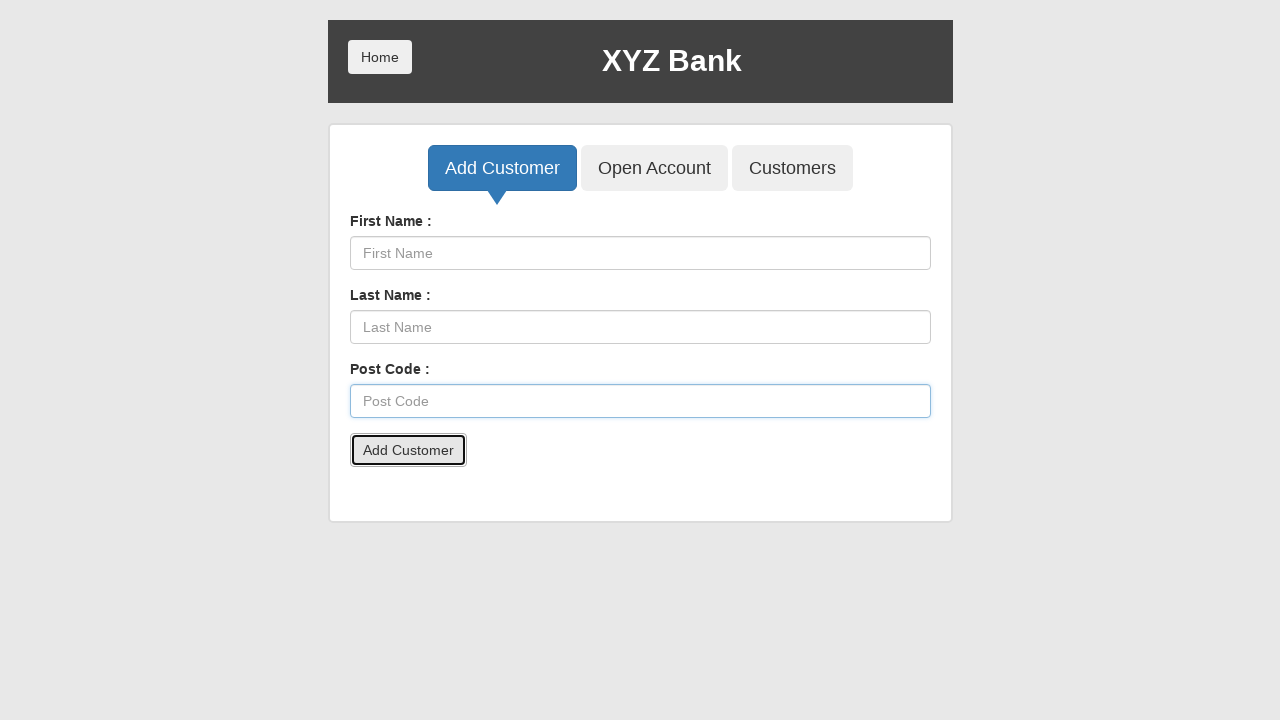

Waited for success dialog to appear
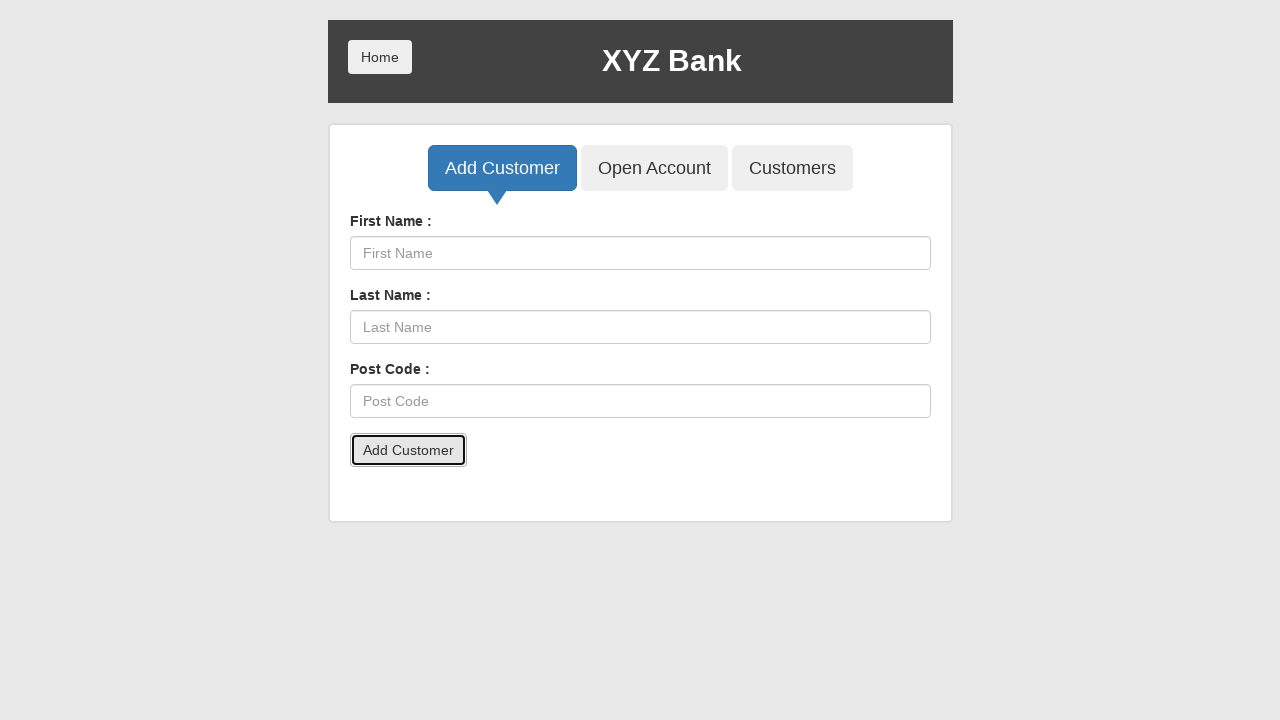

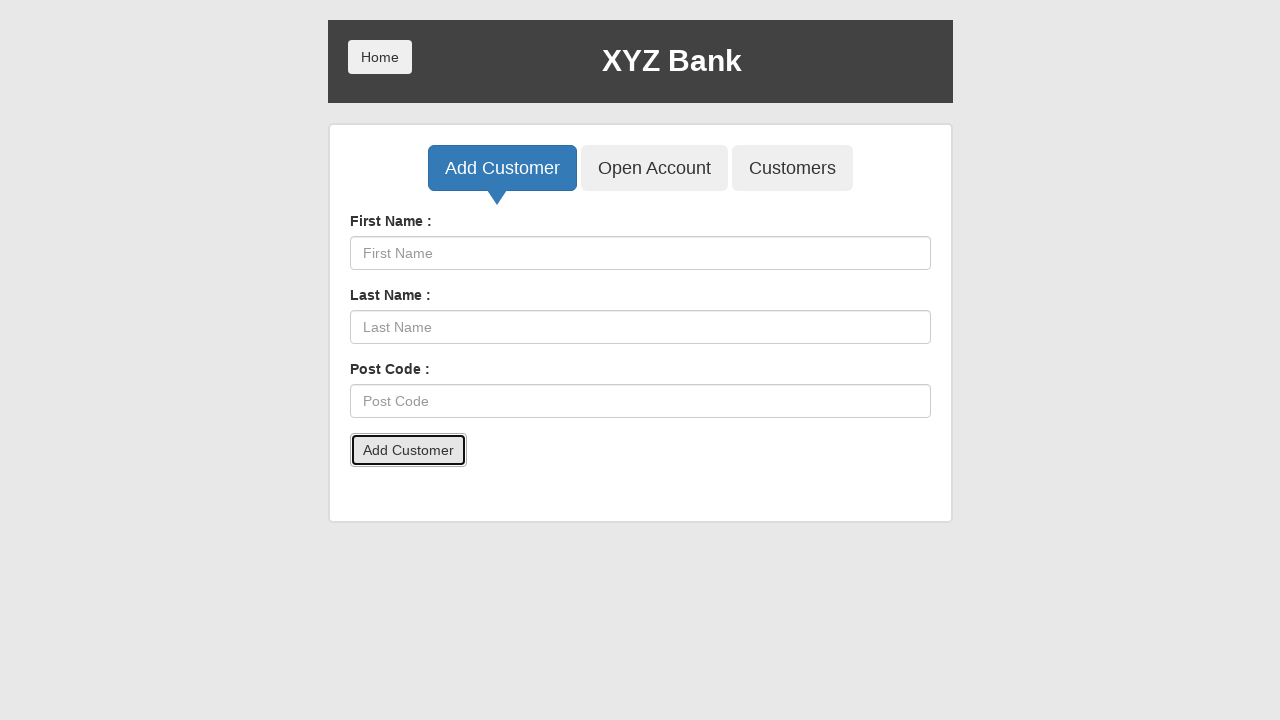